Tests that entered text is trimmed when editing a todo item

Starting URL: https://demo.playwright.dev/todomvc

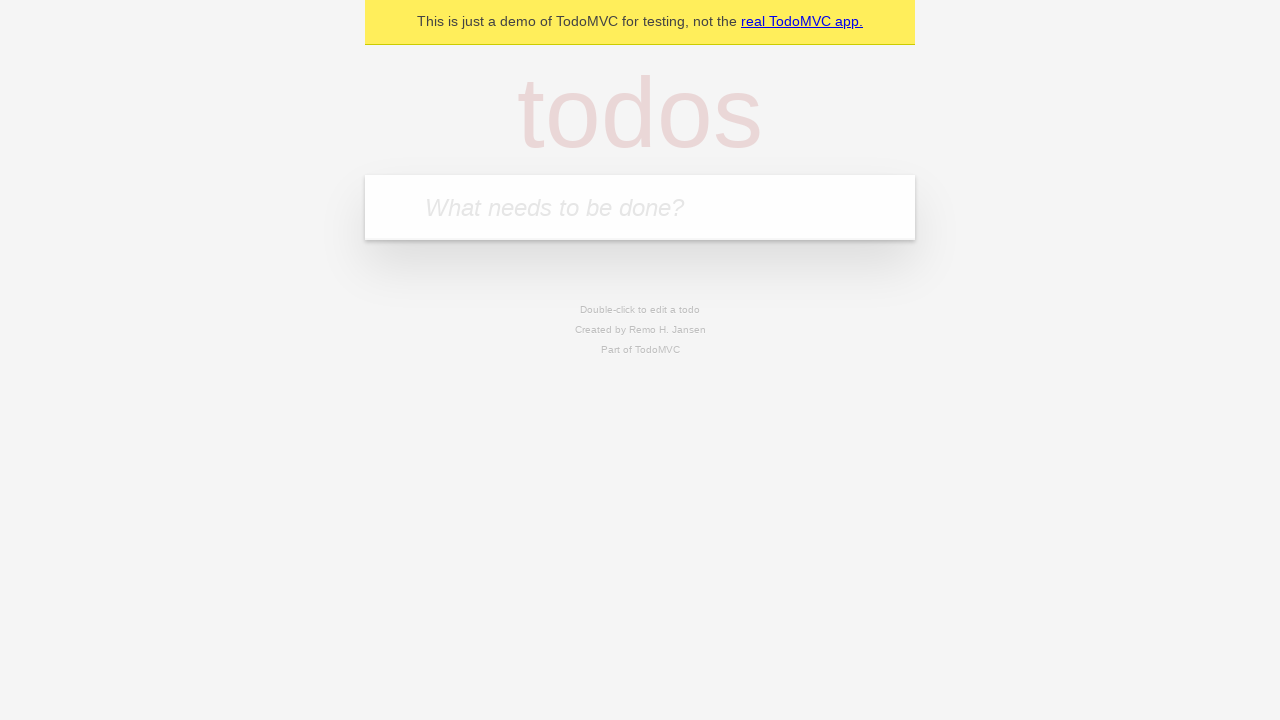

Filled input with first todo item 'buy some cheese' on internal:attr=[placeholder="What needs to be done?"i]
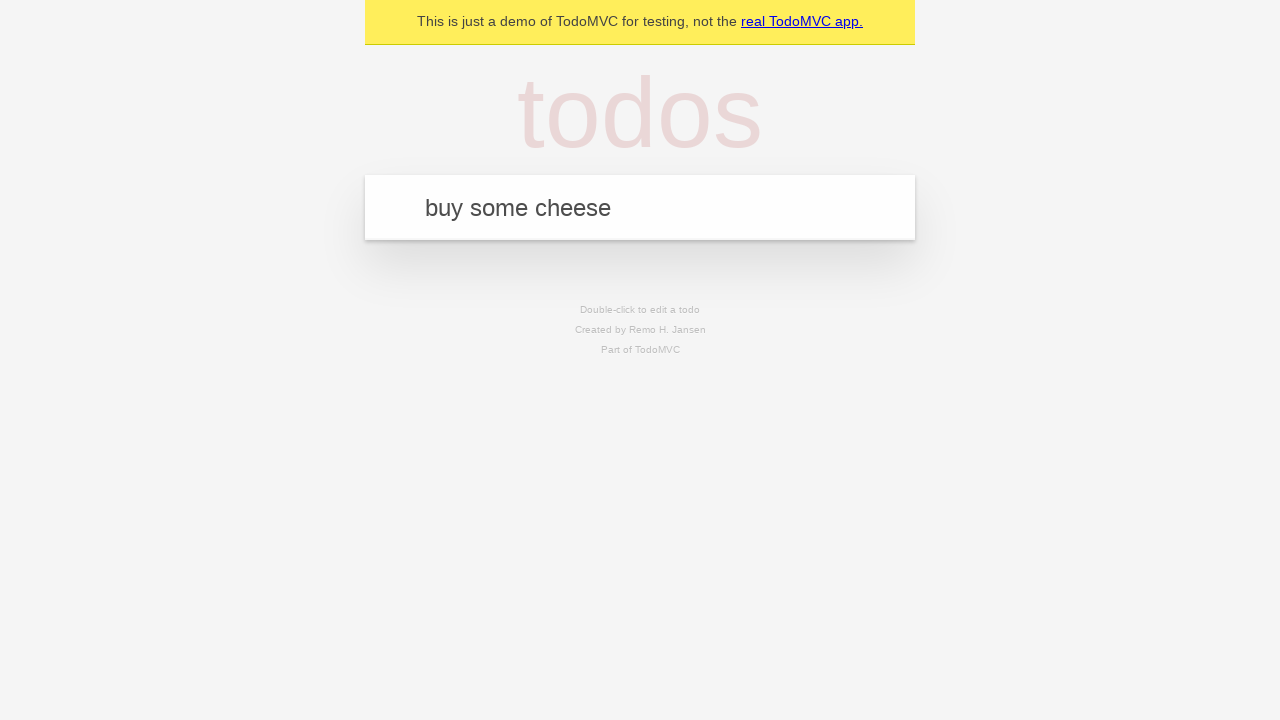

Pressed Enter to create first todo item on internal:attr=[placeholder="What needs to be done?"i]
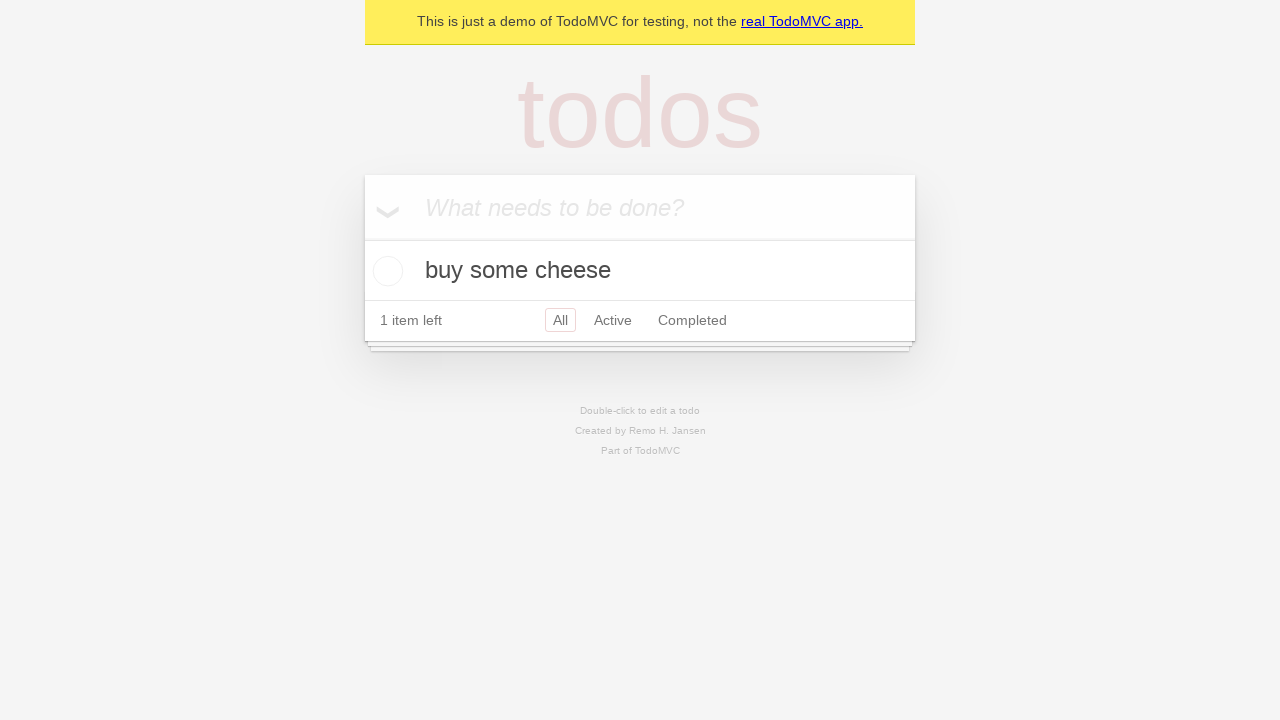

Filled input with second todo item 'feed the cat' on internal:attr=[placeholder="What needs to be done?"i]
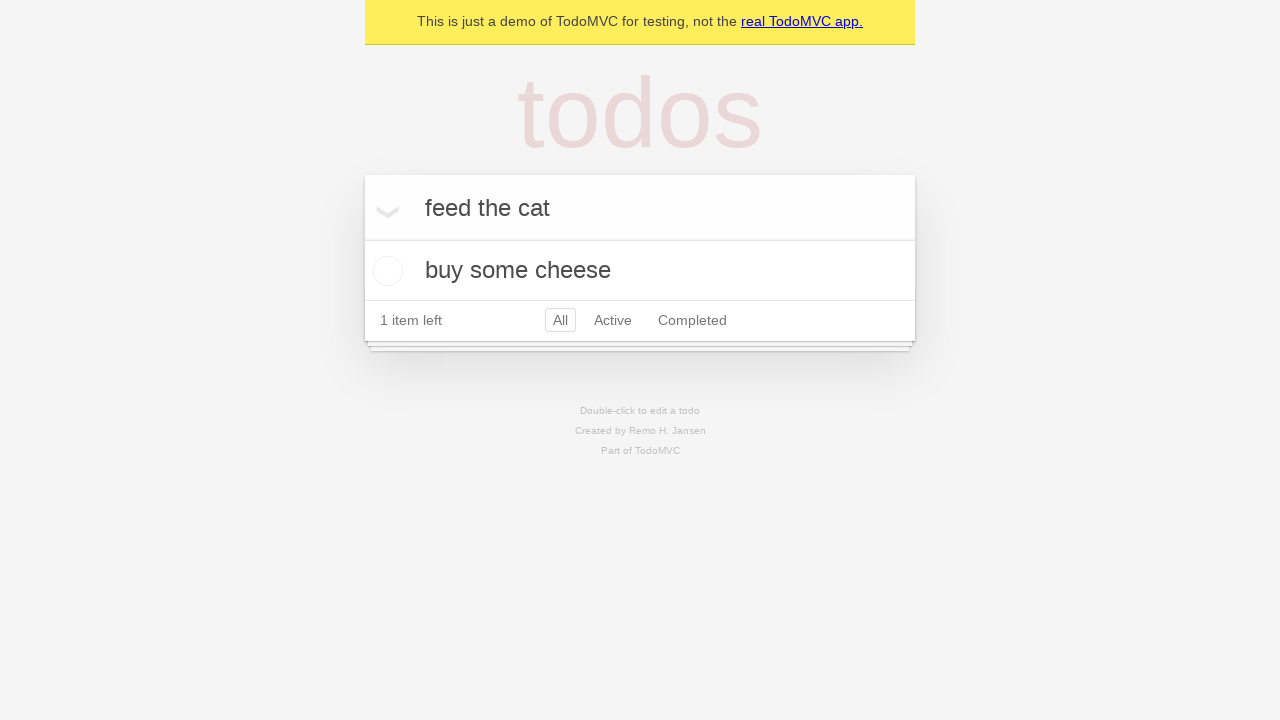

Pressed Enter to create second todo item on internal:attr=[placeholder="What needs to be done?"i]
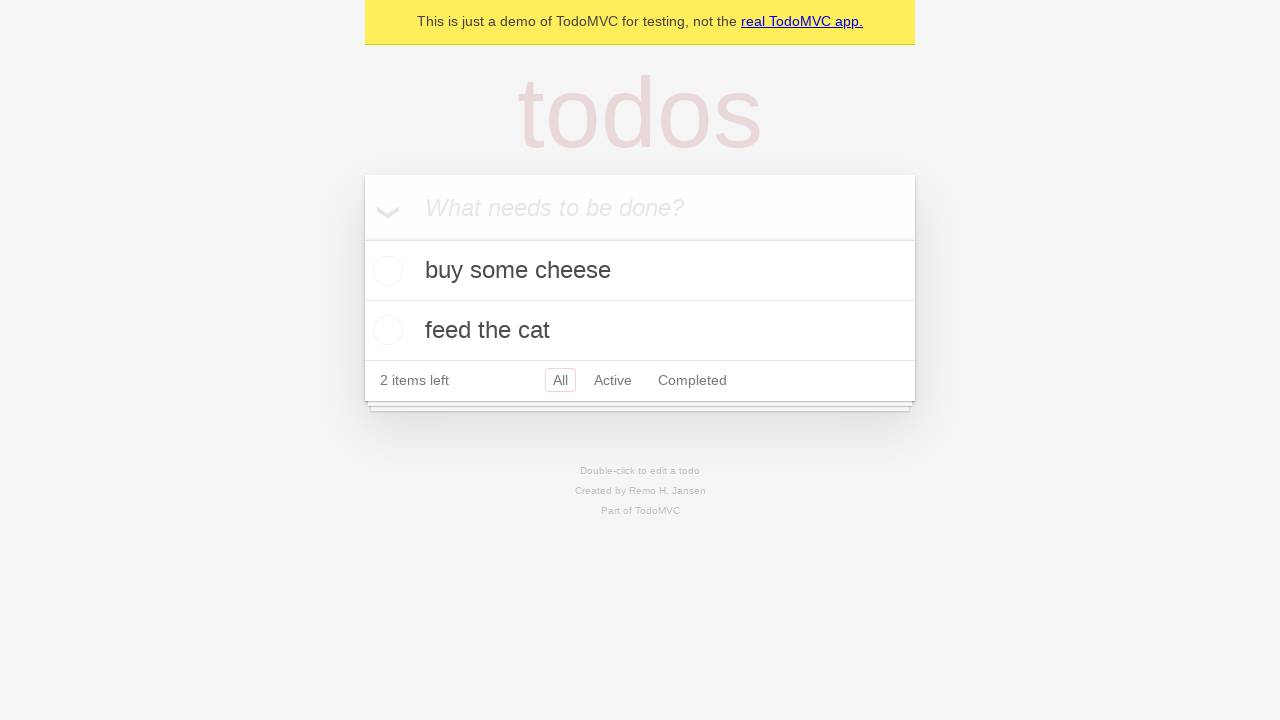

Filled input with third todo item 'book a doctors appointment' on internal:attr=[placeholder="What needs to be done?"i]
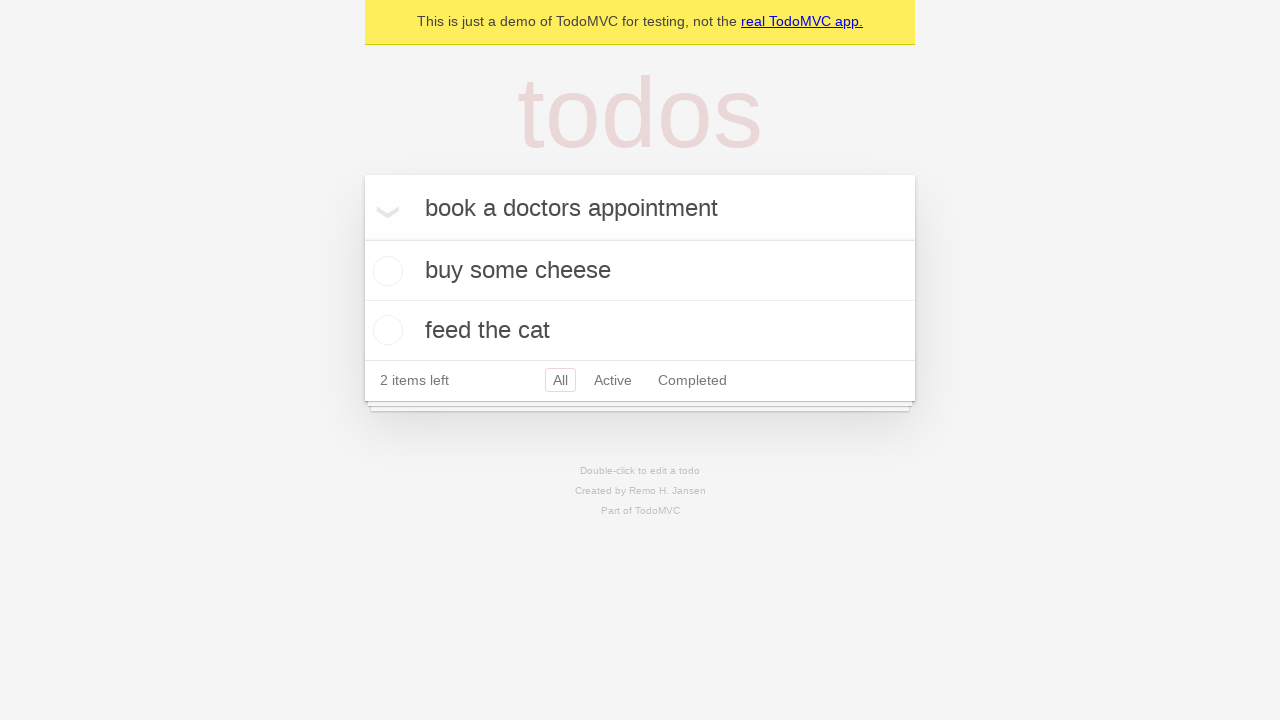

Pressed Enter to create third todo item on internal:attr=[placeholder="What needs to be done?"i]
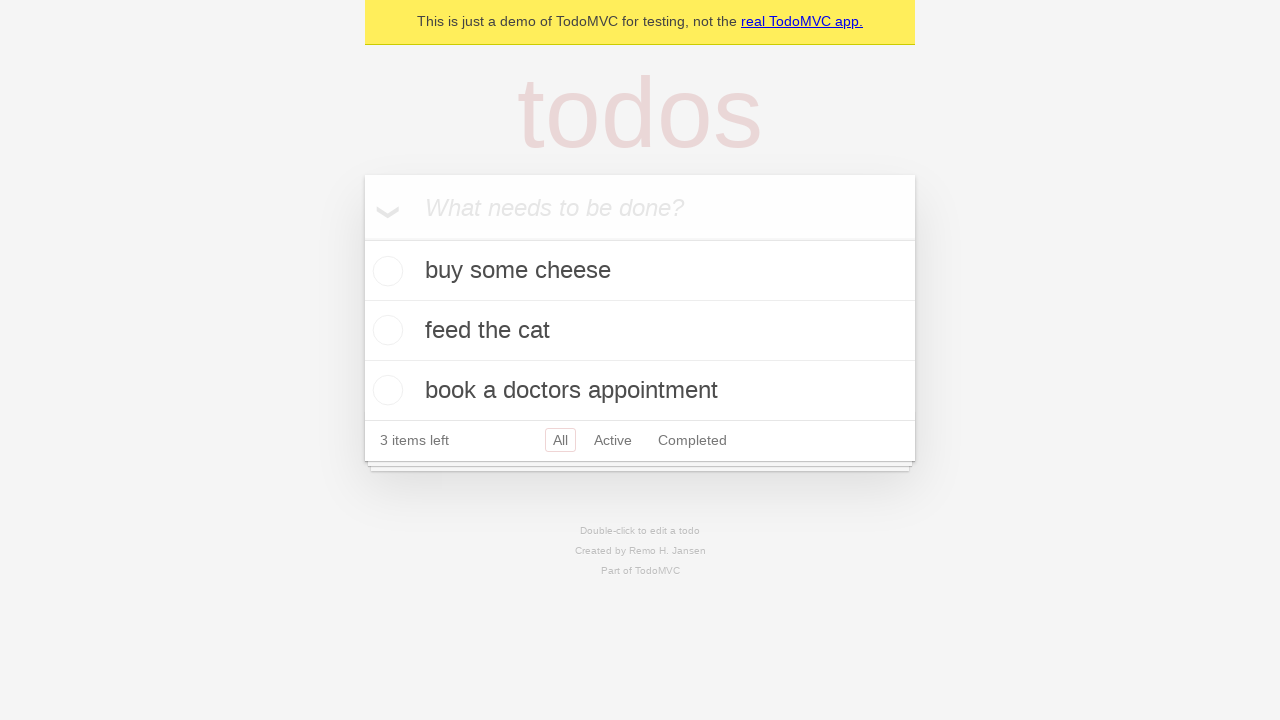

Double-clicked second todo item to enter edit mode at (640, 331) on [data-testid='todo-item'] >> nth=1
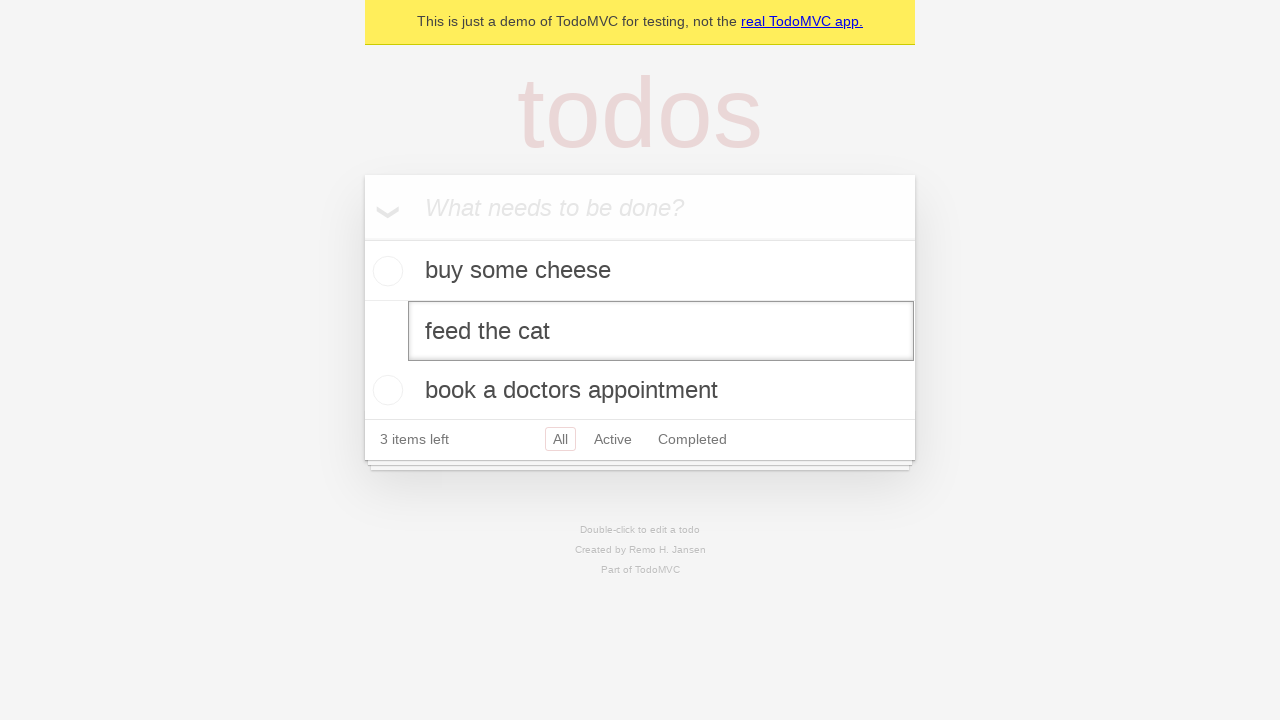

Filled edit field with text containing extra leading and trailing spaces on [data-testid='todo-item'] >> nth=1 >> internal:role=textbox[name="Edit"i]
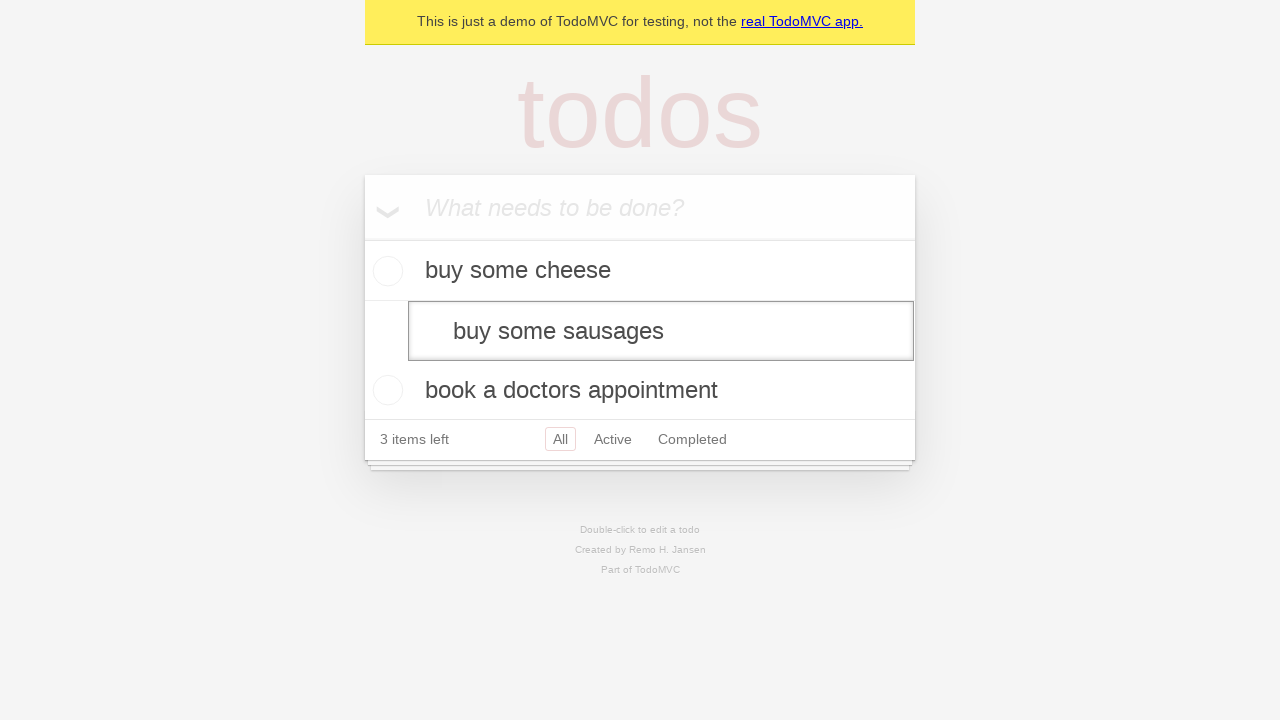

Pressed Enter to save edited todo item with trimmed text on [data-testid='todo-item'] >> nth=1 >> internal:role=textbox[name="Edit"i]
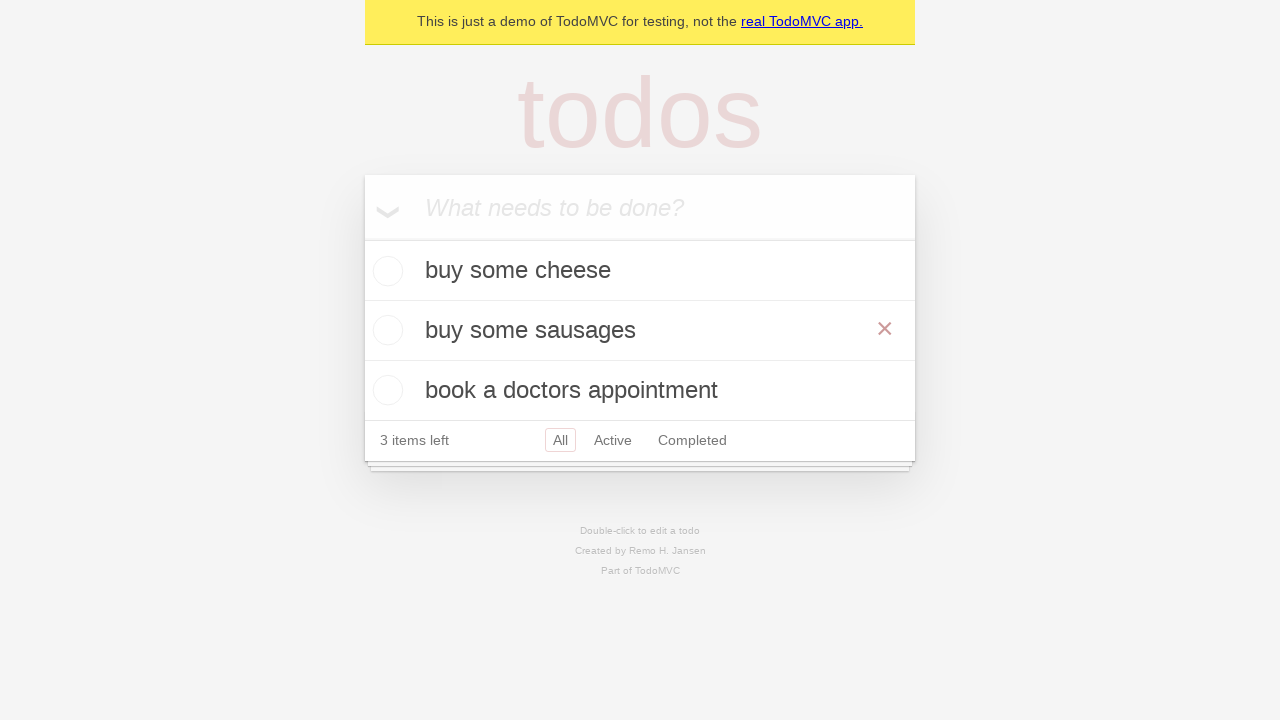

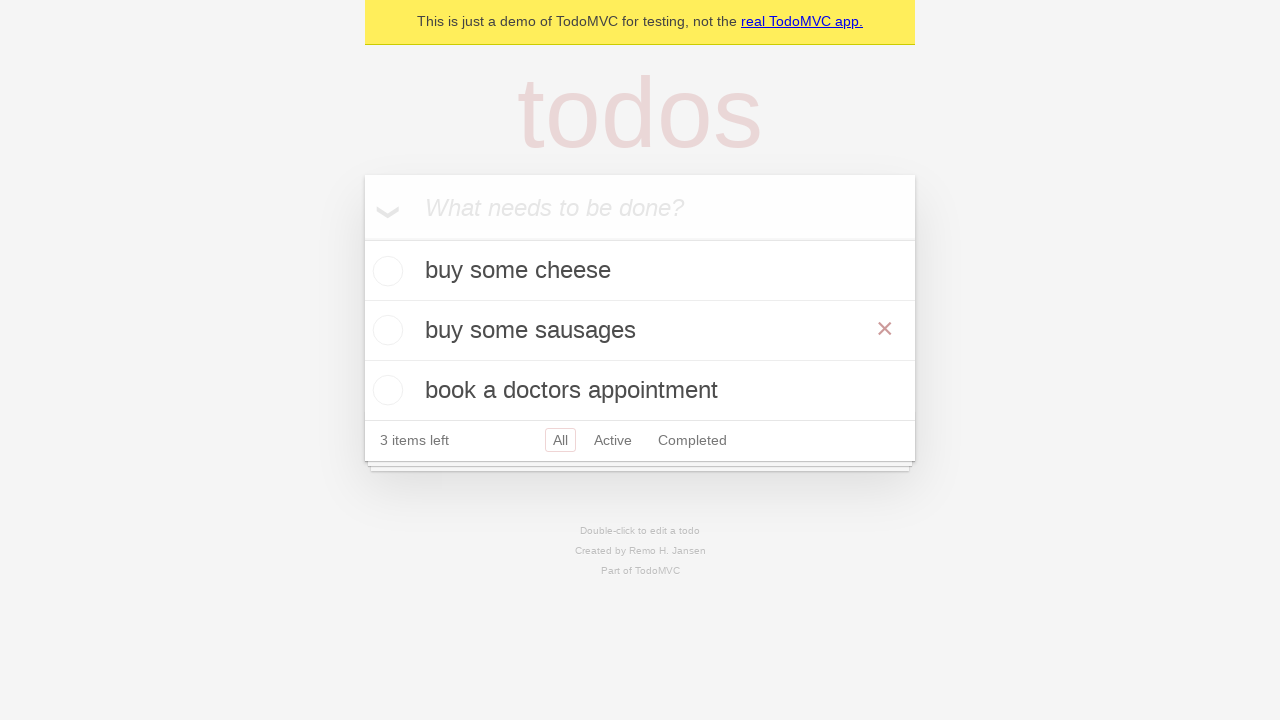